Navigates to Koel app homepage and clicks the registration link to verify navigation to the registration page

Starting URL: https://qa.koel.app/

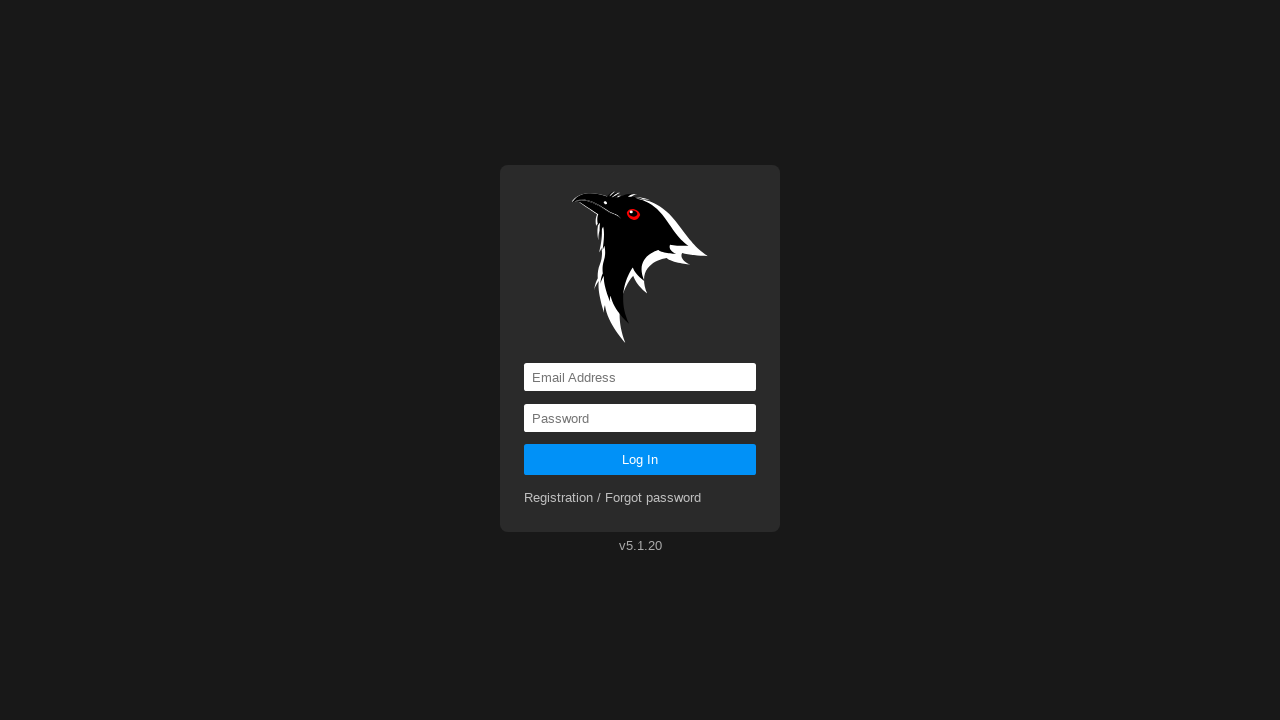

Navigated to Koel app homepage
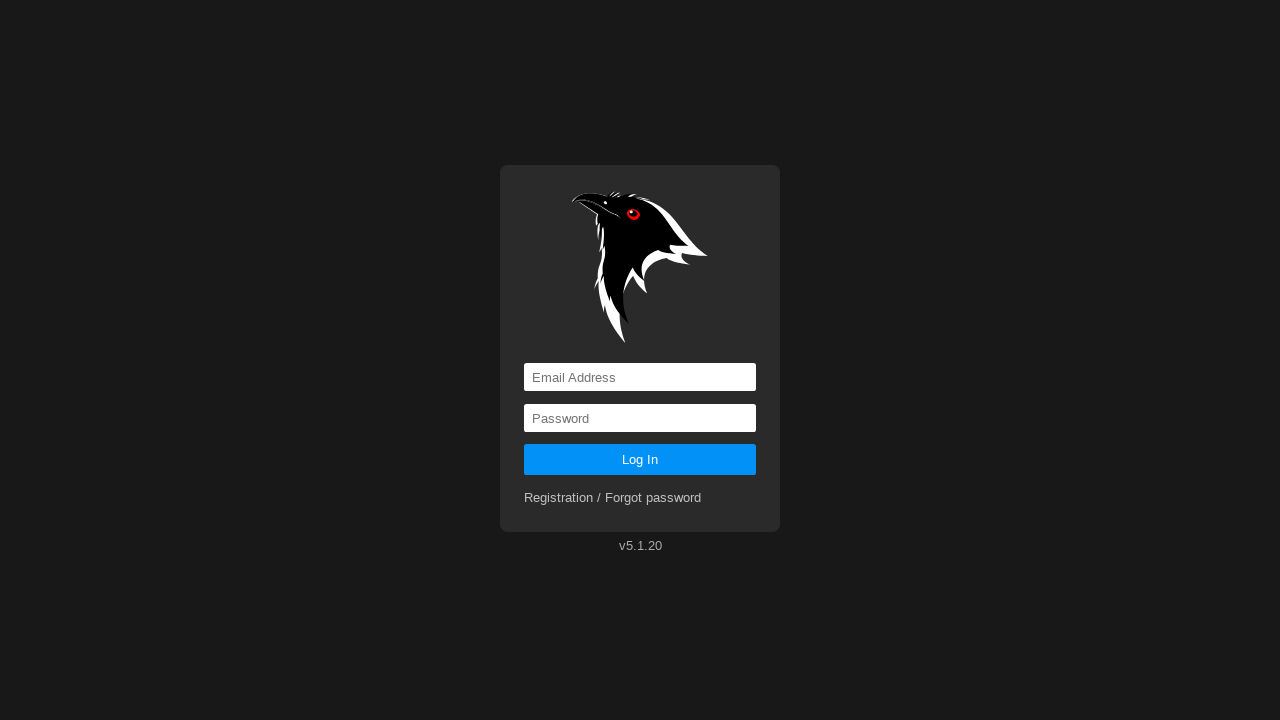

Clicked on the registration link at (613, 498) on a[href='registration']
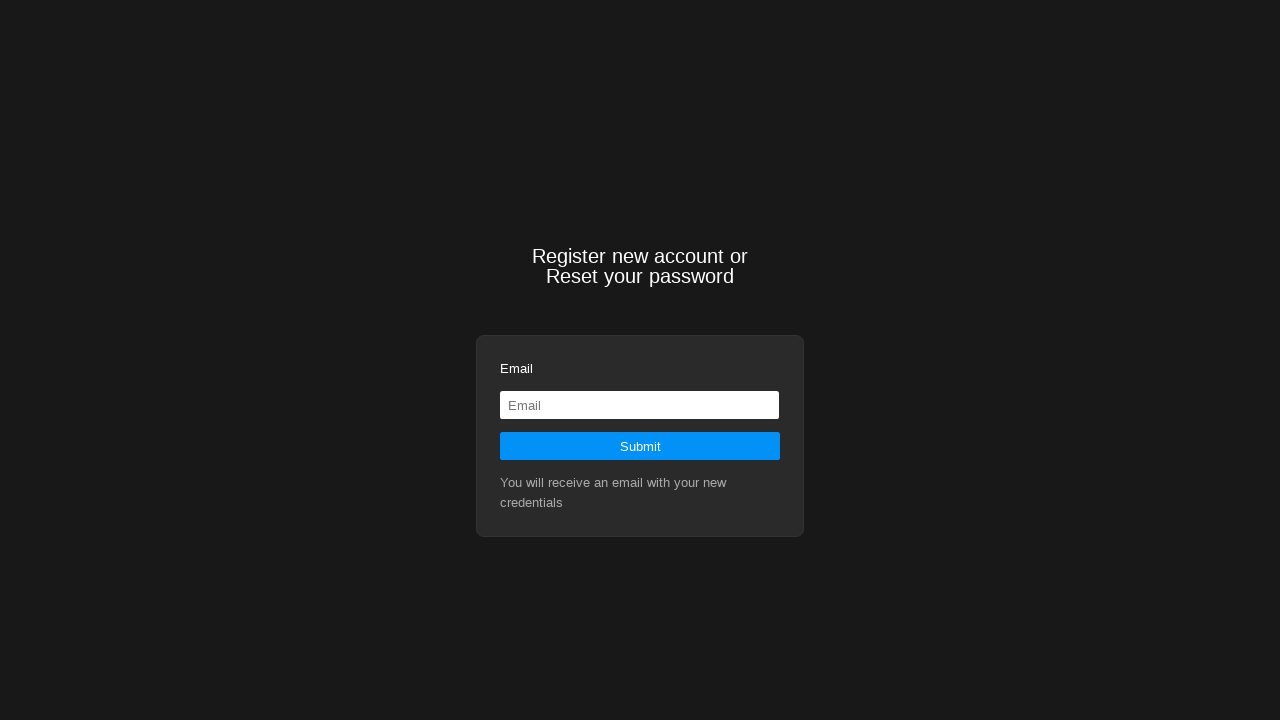

Successfully navigated to registration page
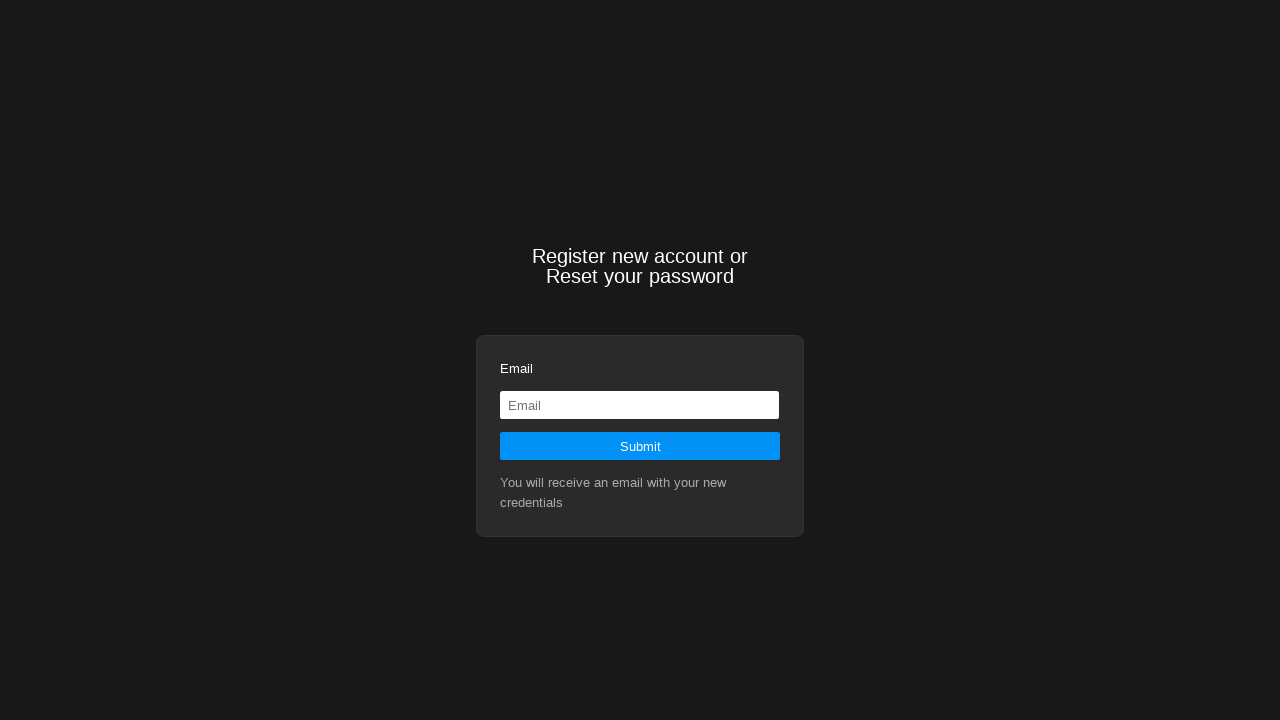

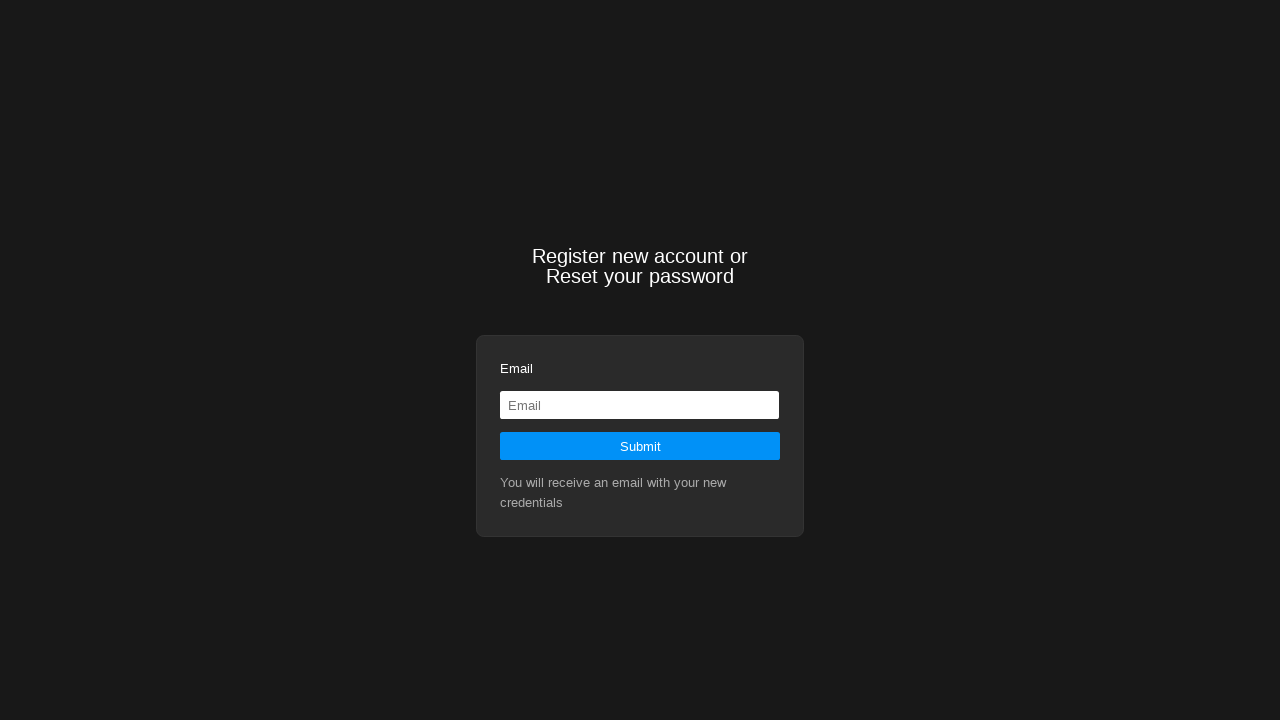